Navigates to a waits demo page and sets the browser window size to 1000x1000 pixels.

Starting URL: https://www.hyrtutorials.com/p/waits-demo.html

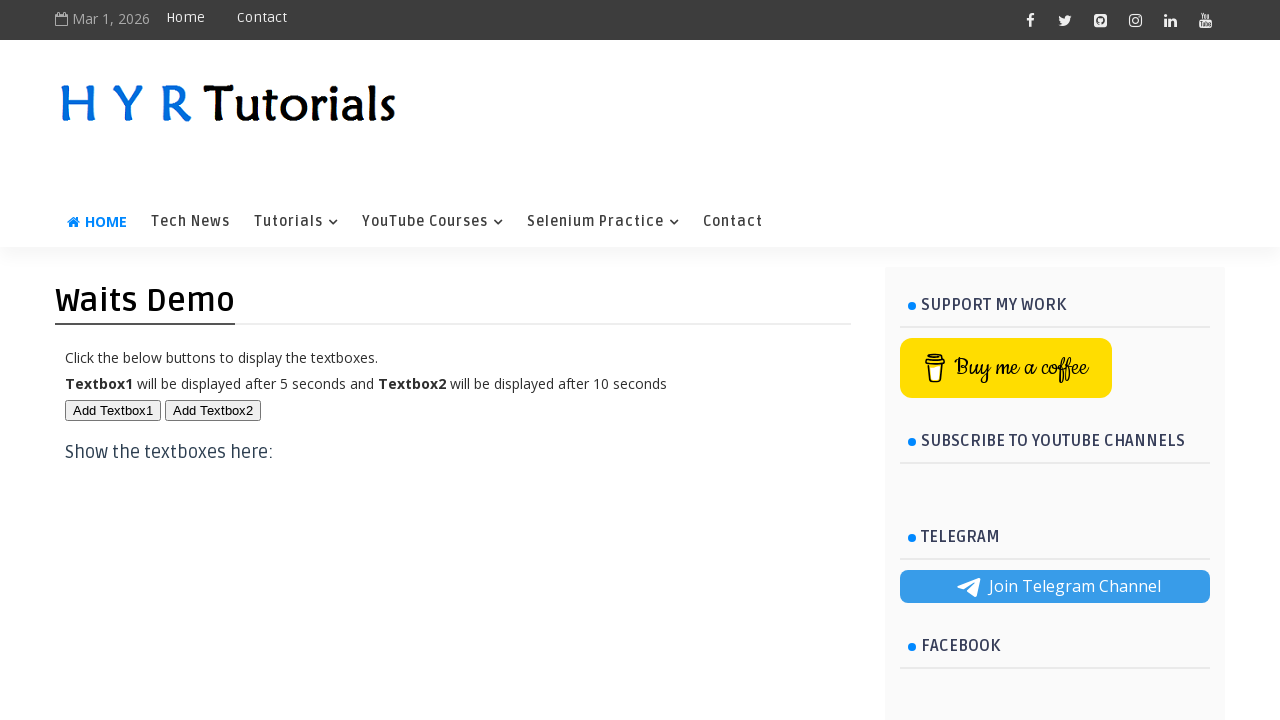

Navigated to waits demo page
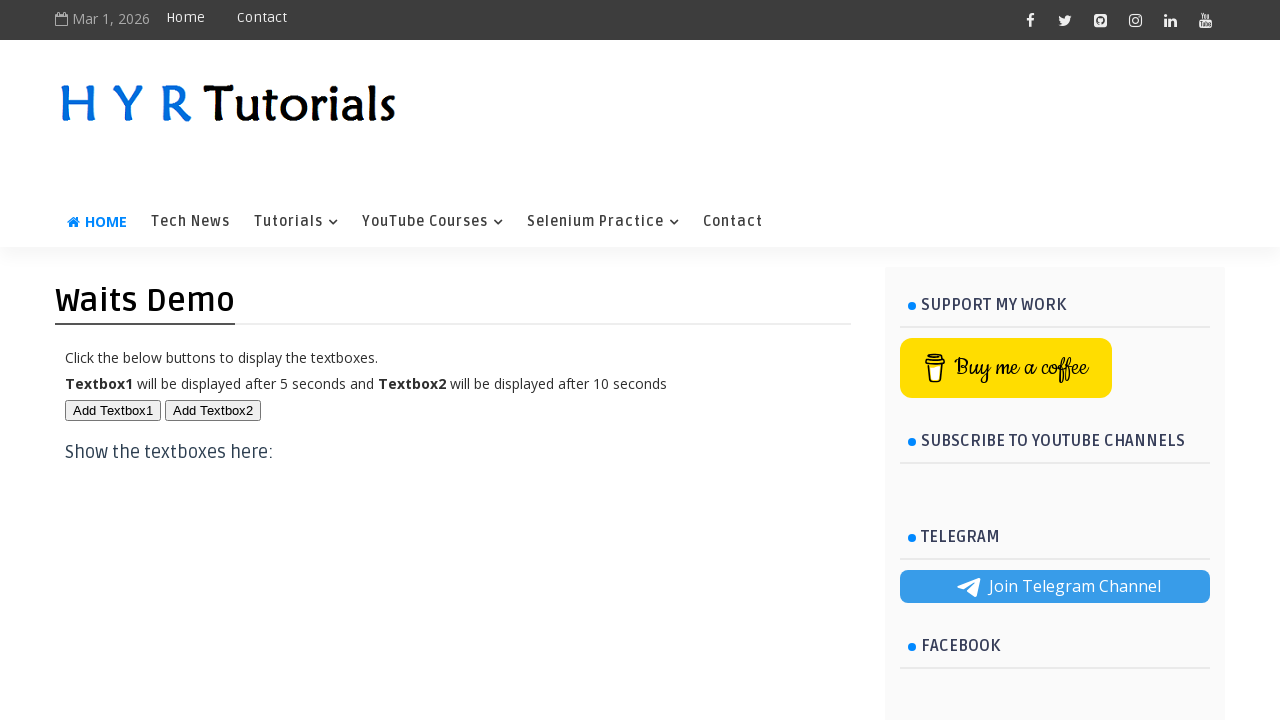

Set browser window size to 1000x1000 pixels
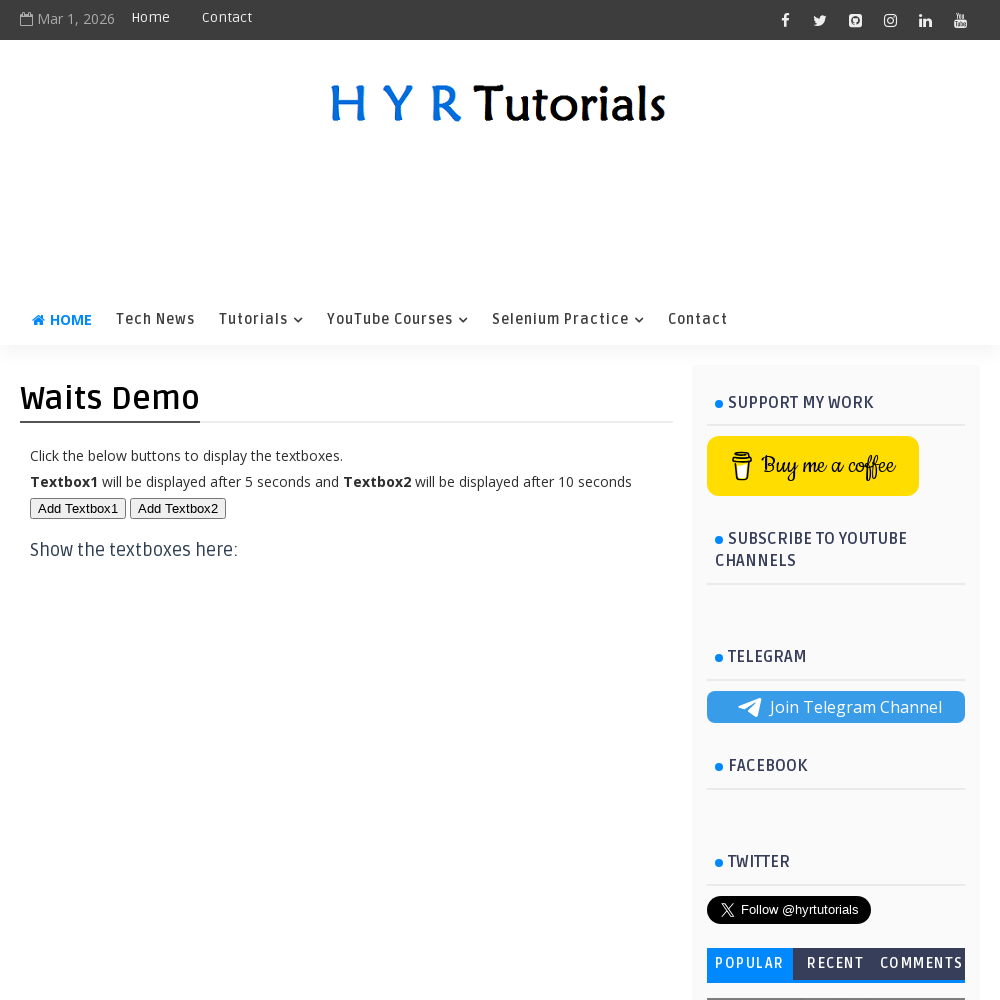

Page fully loaded
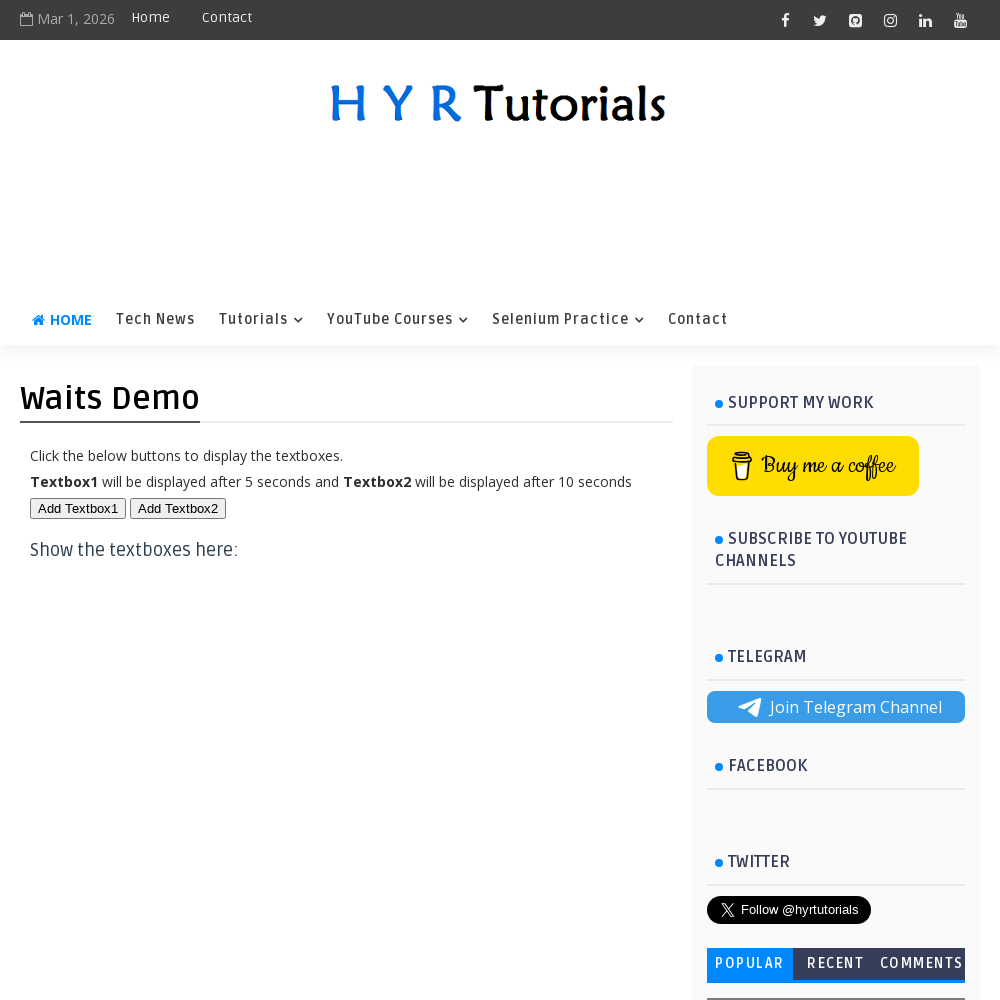

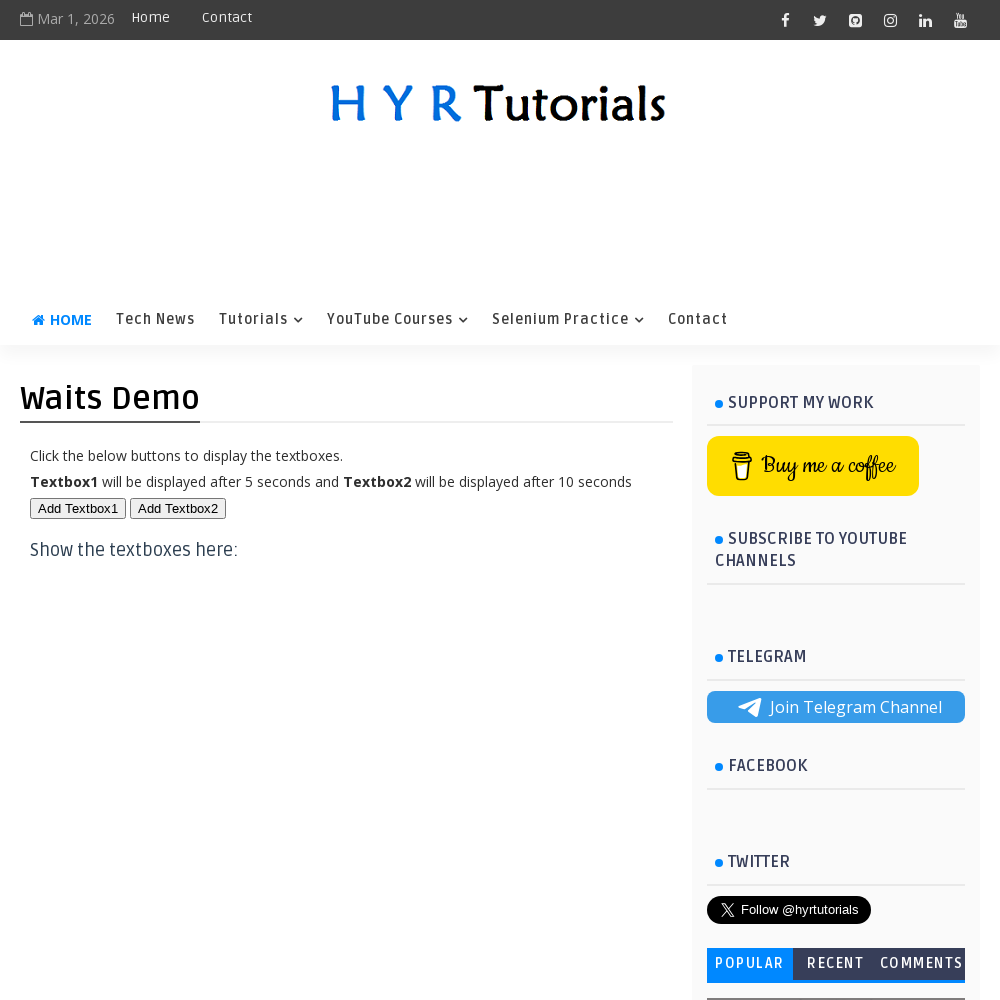